Tests the Key Presses page by pressing keys 'a', 'b', 'c', 'd' and verifying that each key press is correctly detected and displayed

Starting URL: http://the-internet.herokuapp.com/

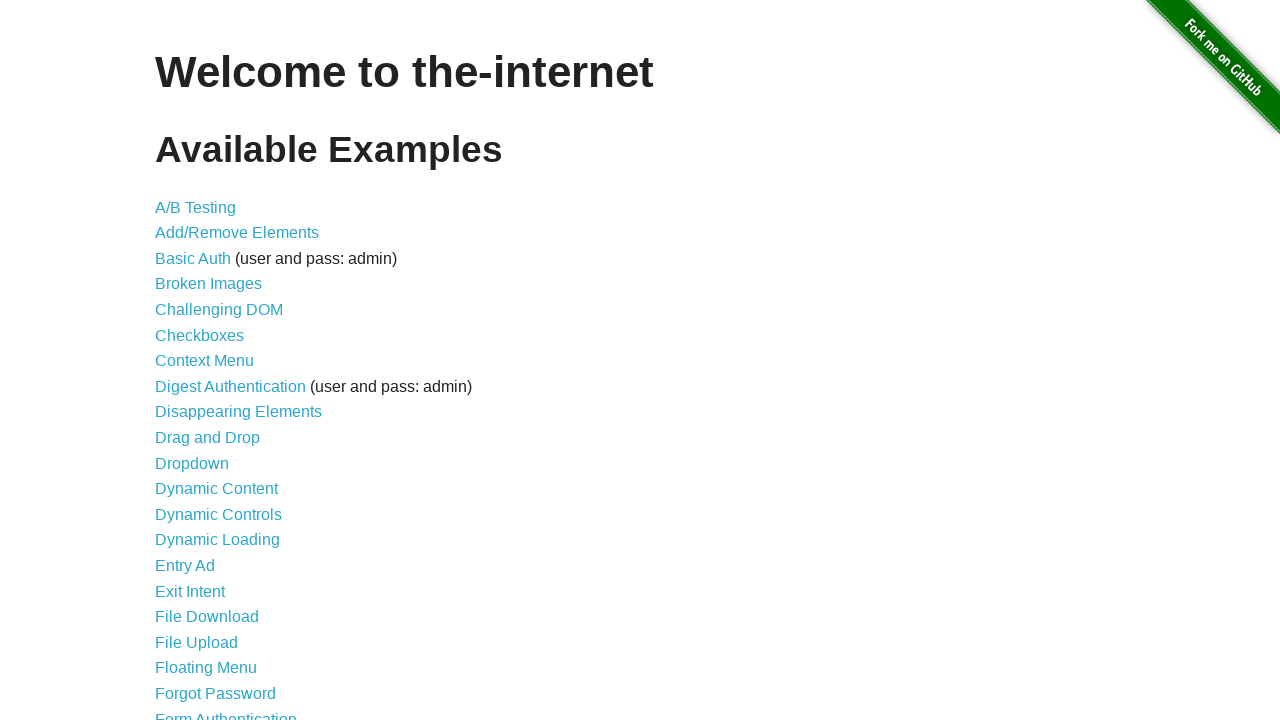

Clicked on 'Key Presses' link to navigate to the key presses page at (200, 360) on text=Key Presses
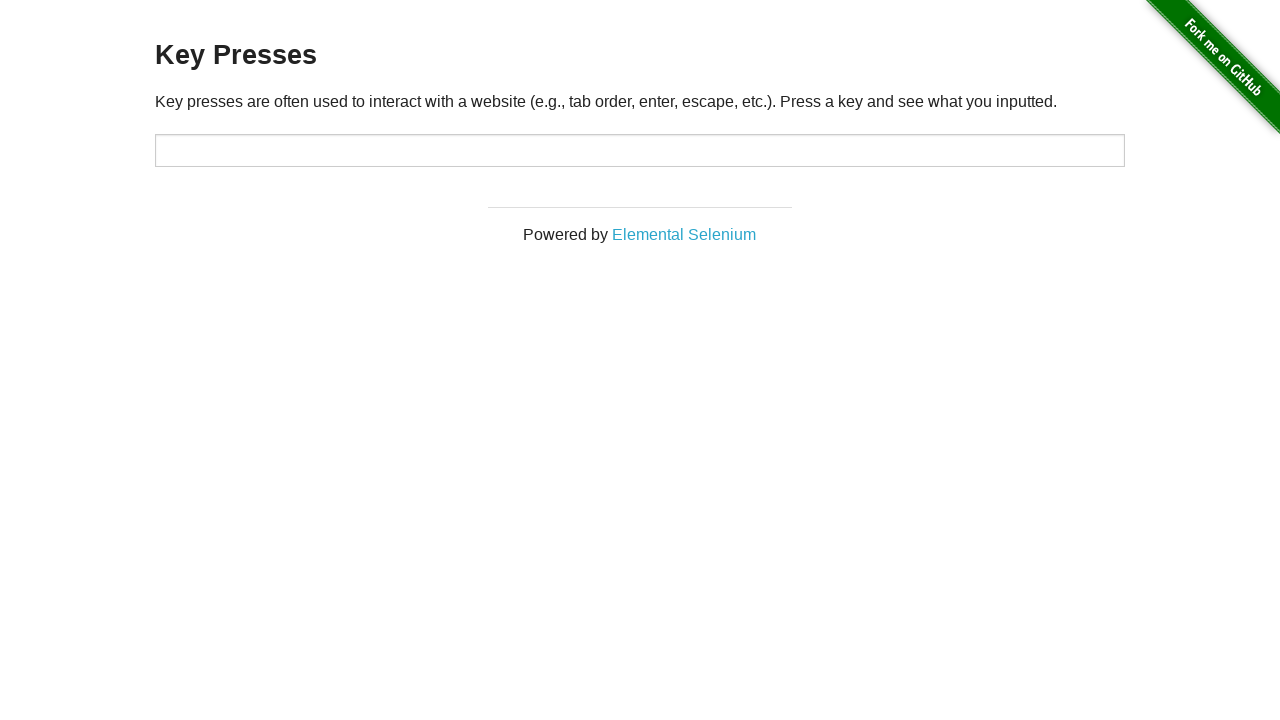

Key press input field is available
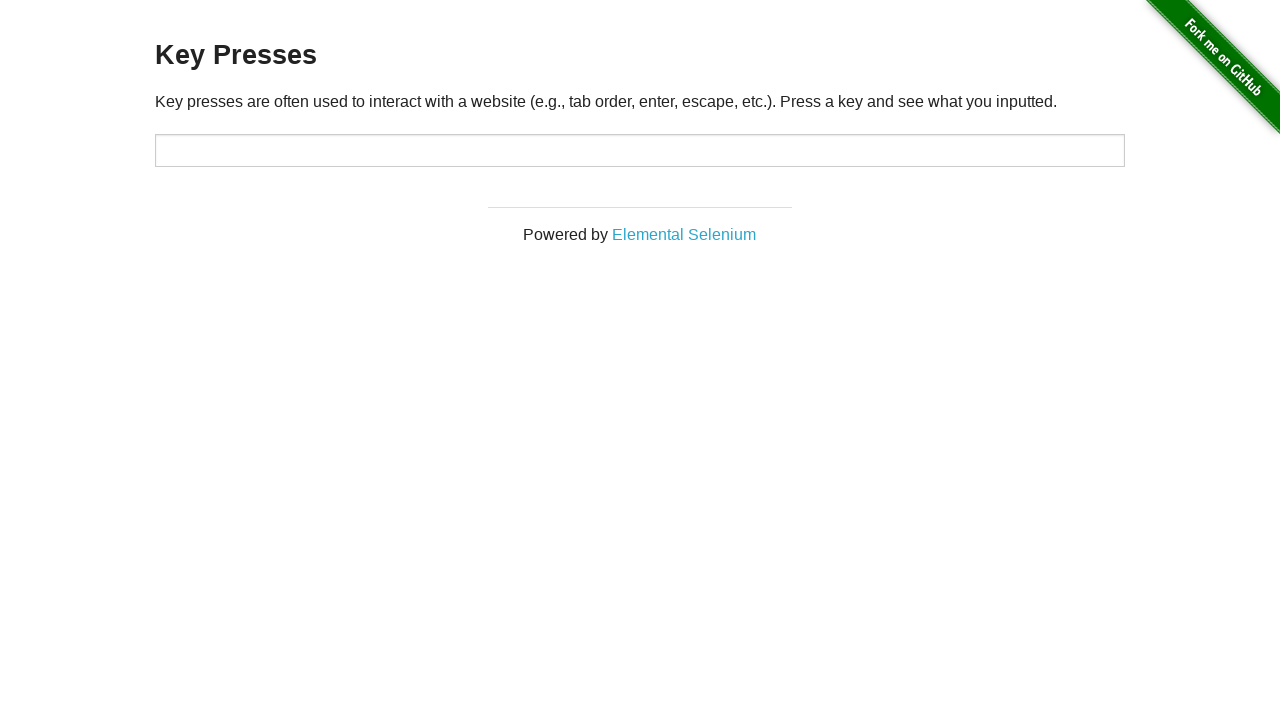

Pressed key 'a' on #target
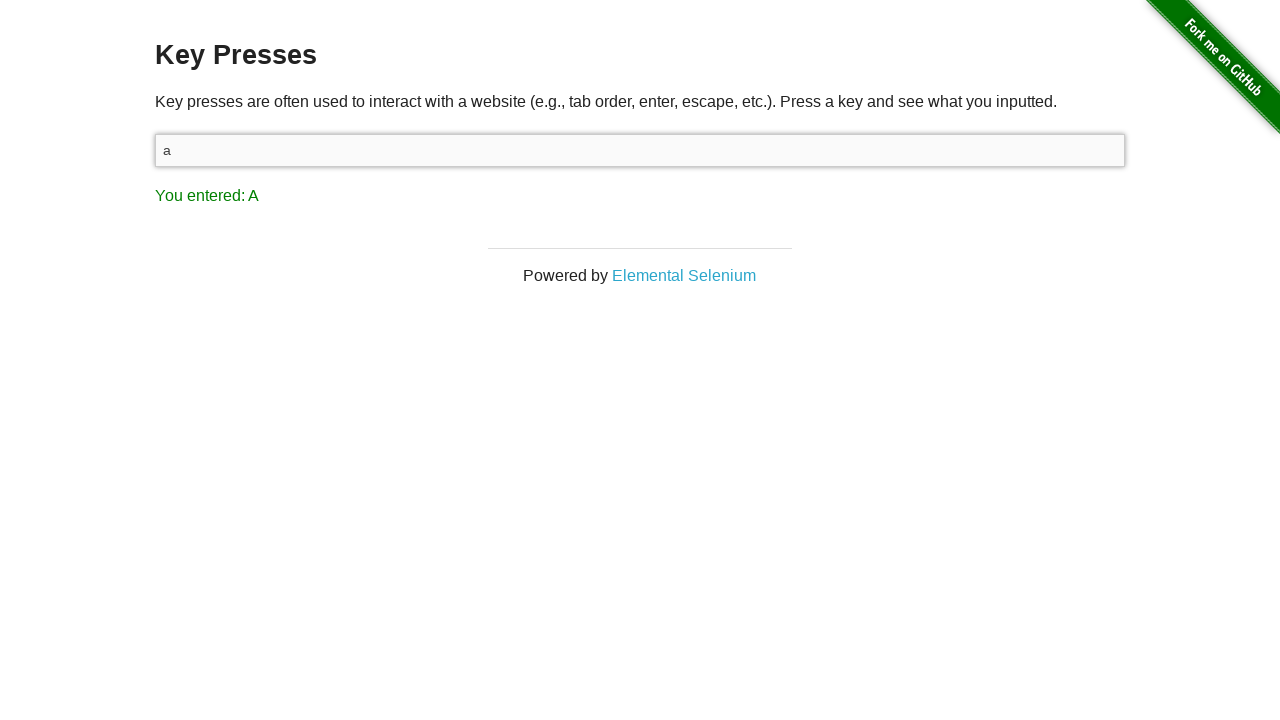

Verified that key 'a' was correctly detected and displayed as 'You entered: A'
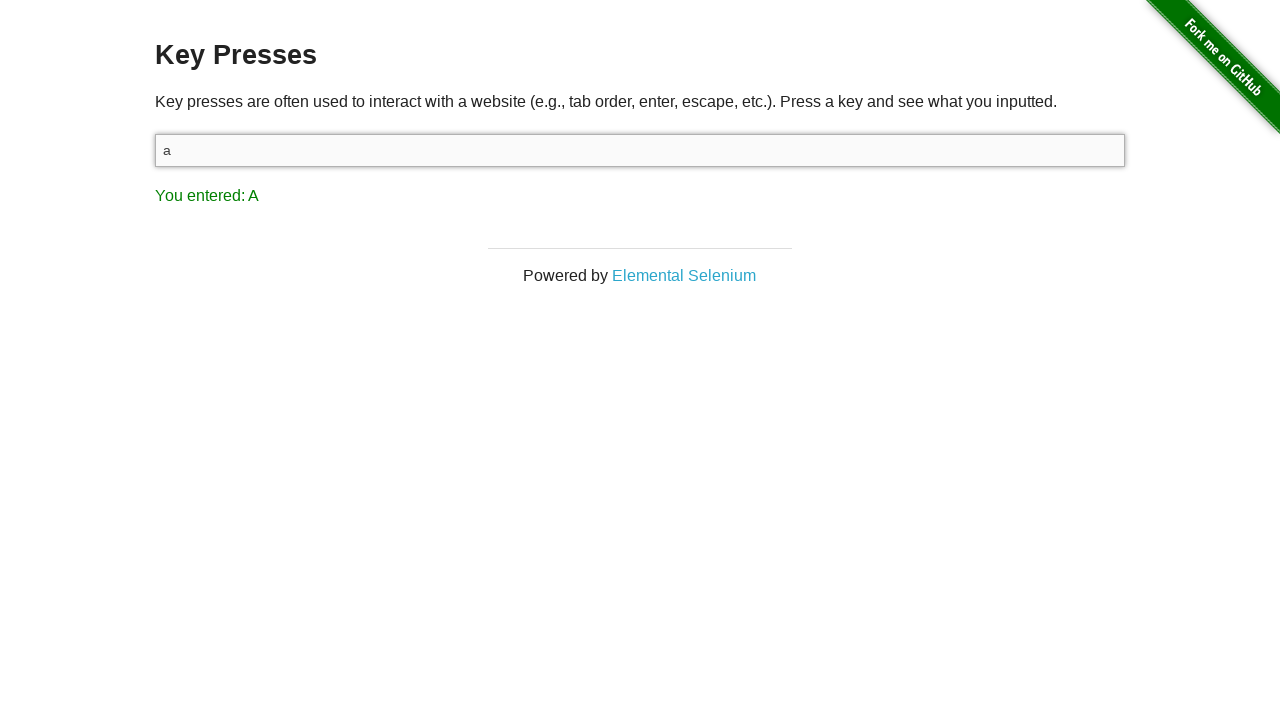

Pressed key 'b' on #target
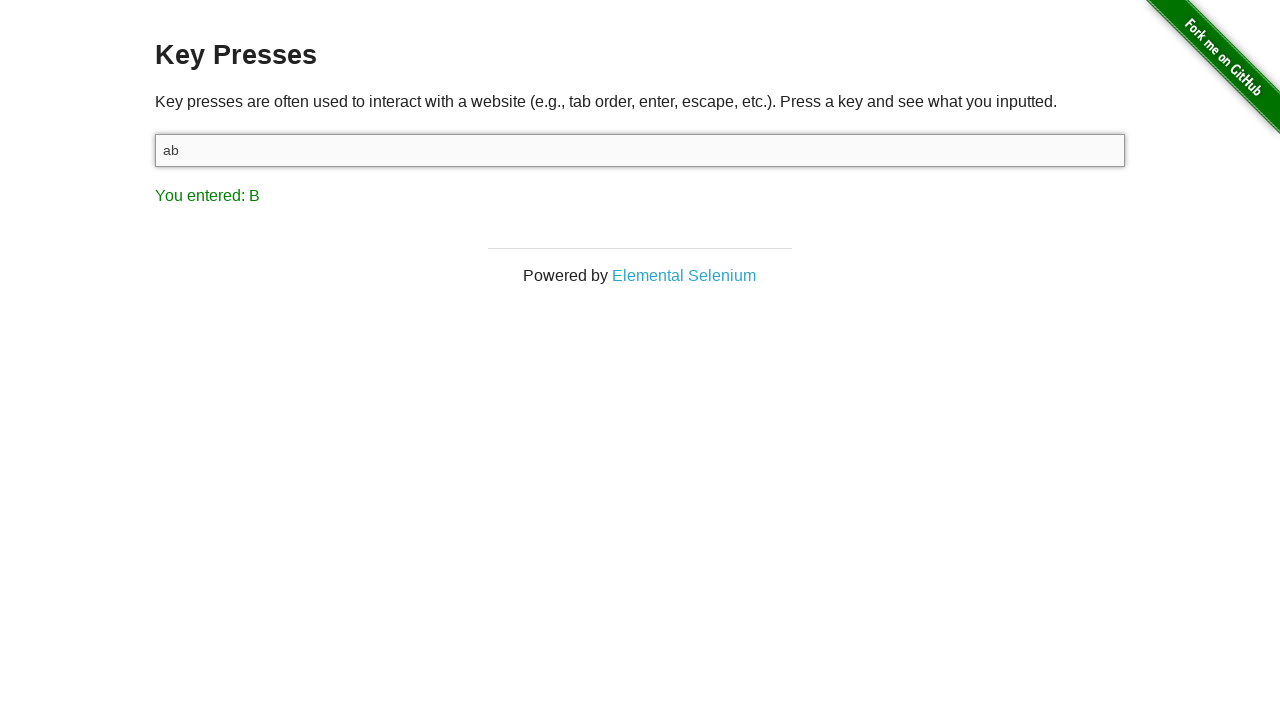

Verified that key 'b' was correctly detected and displayed as 'You entered: B'
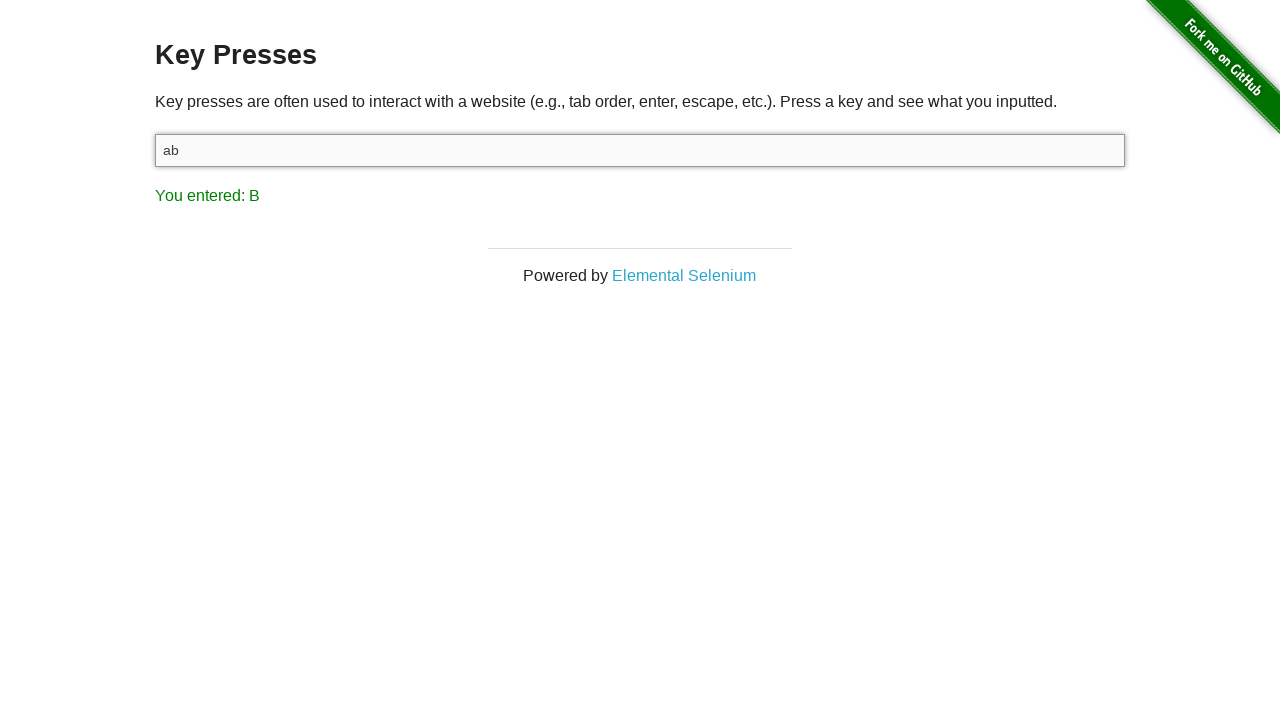

Pressed key 'c' on #target
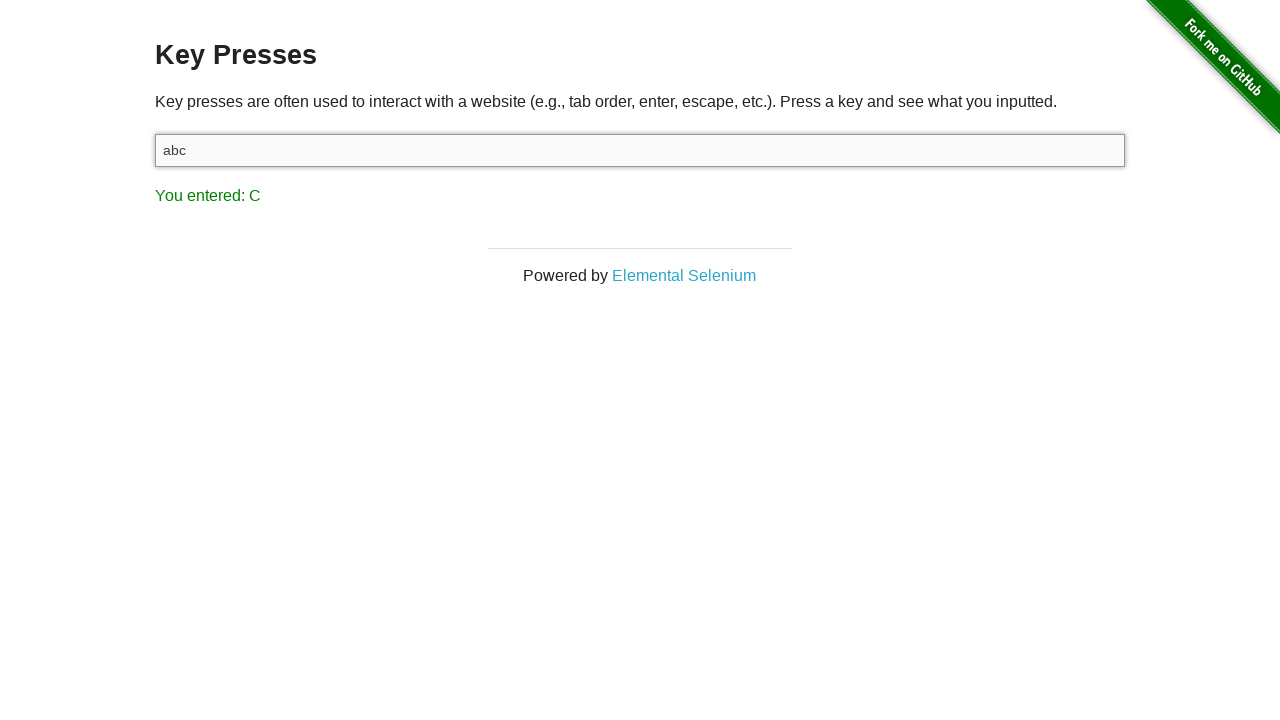

Verified that key 'c' was correctly detected and displayed as 'You entered: C'
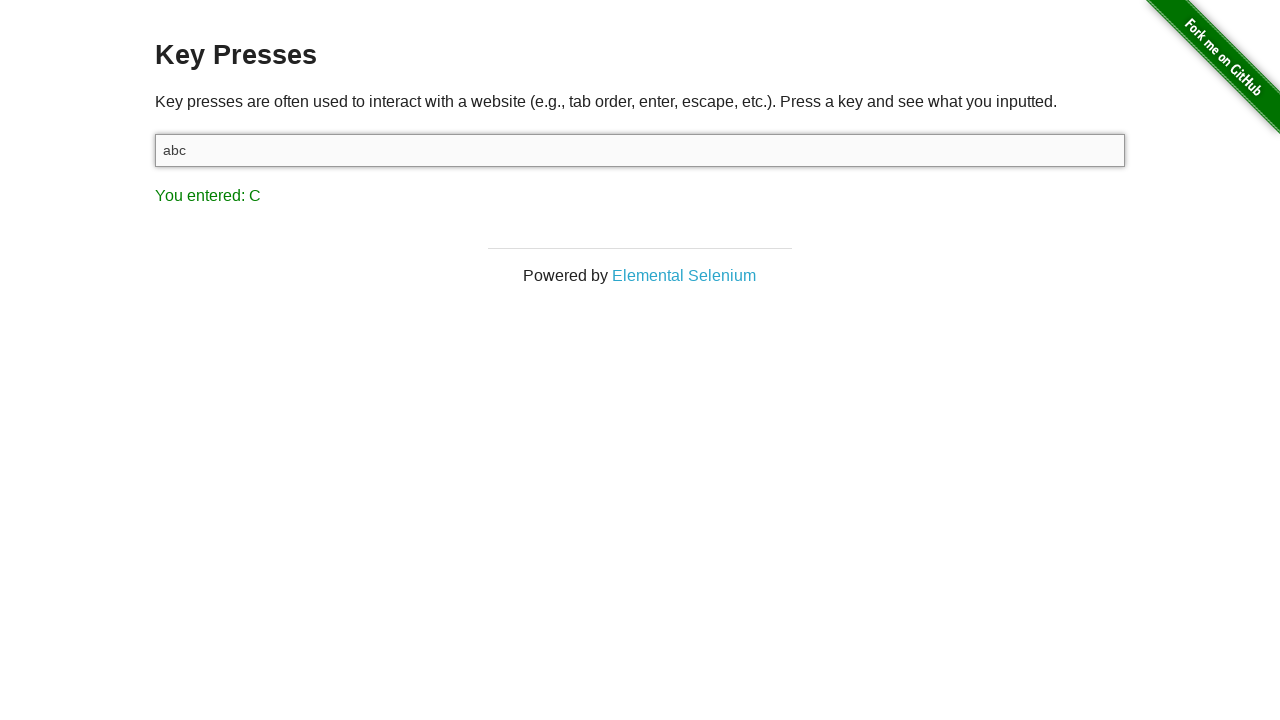

Pressed key 'd' on #target
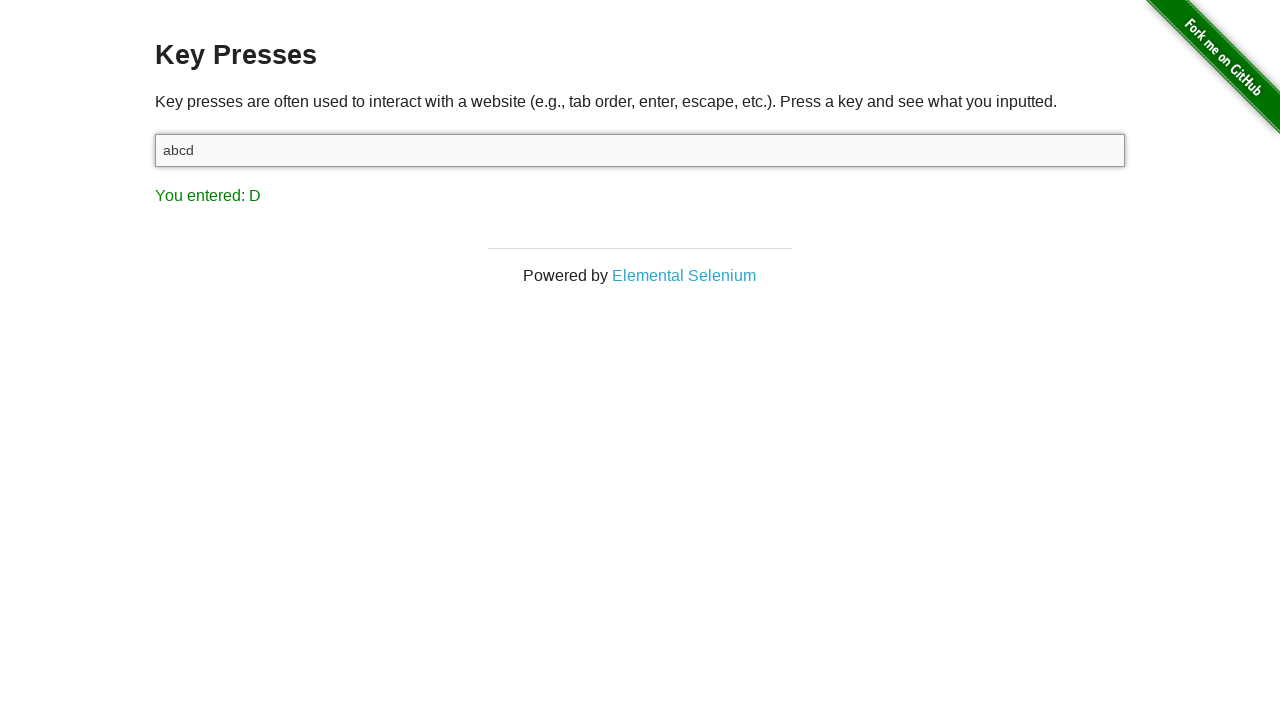

Verified that key 'd' was correctly detected and displayed as 'You entered: D'
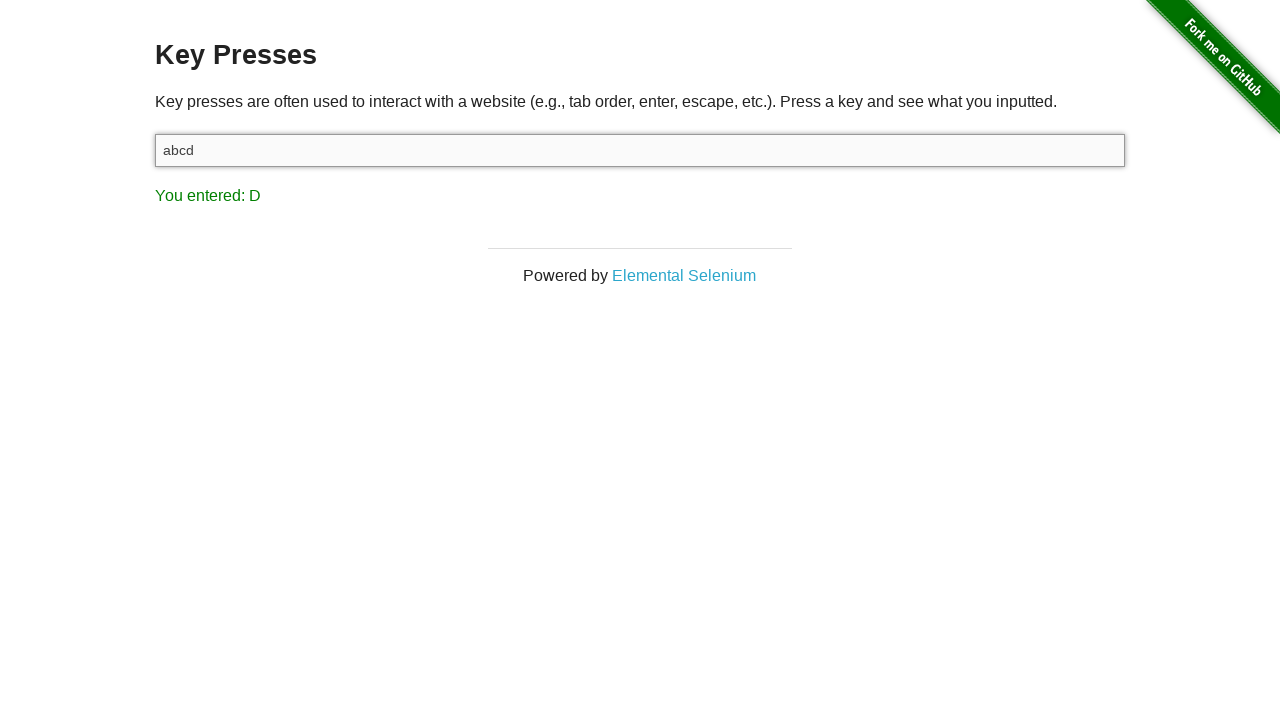

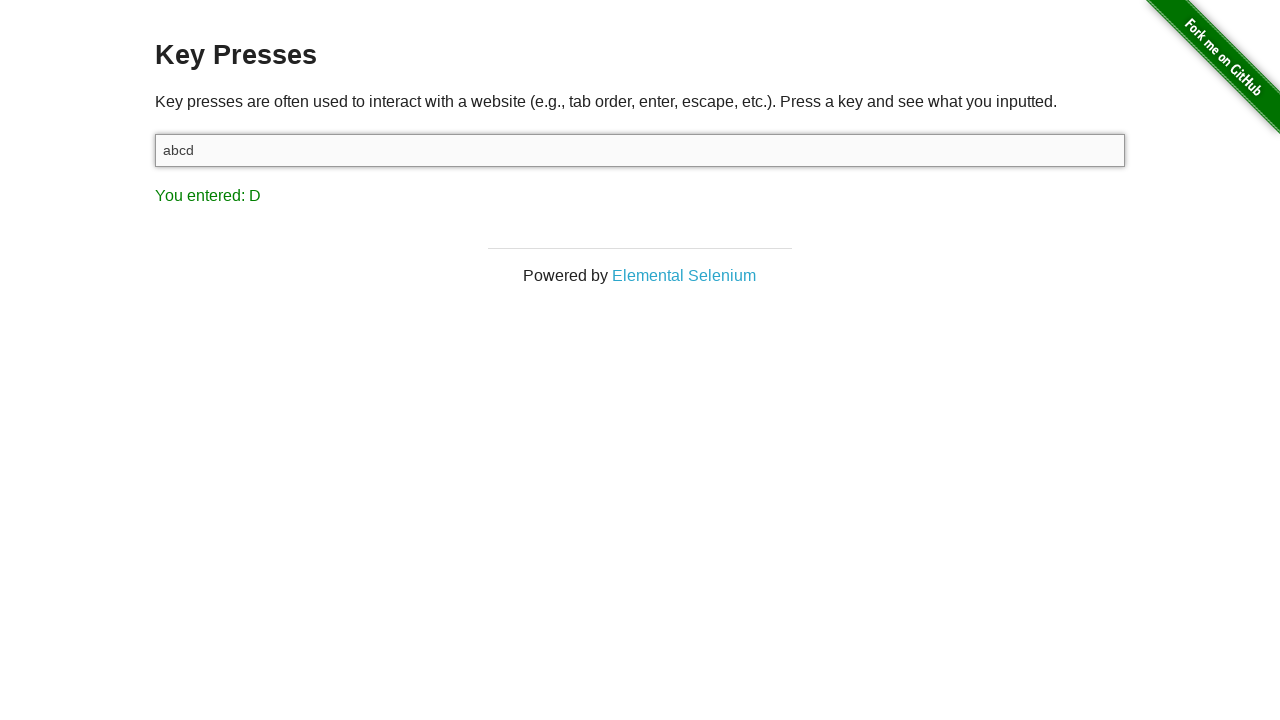